Opens multiple browser tabs and navigates to a YouTube channel page. The original script demonstrates window handling by opening 3 new tabs and switching to the last one before navigating.

Starting URL: https://www.youtube.com/channel/UCgWFpG4lrmobPloXarqWJDw

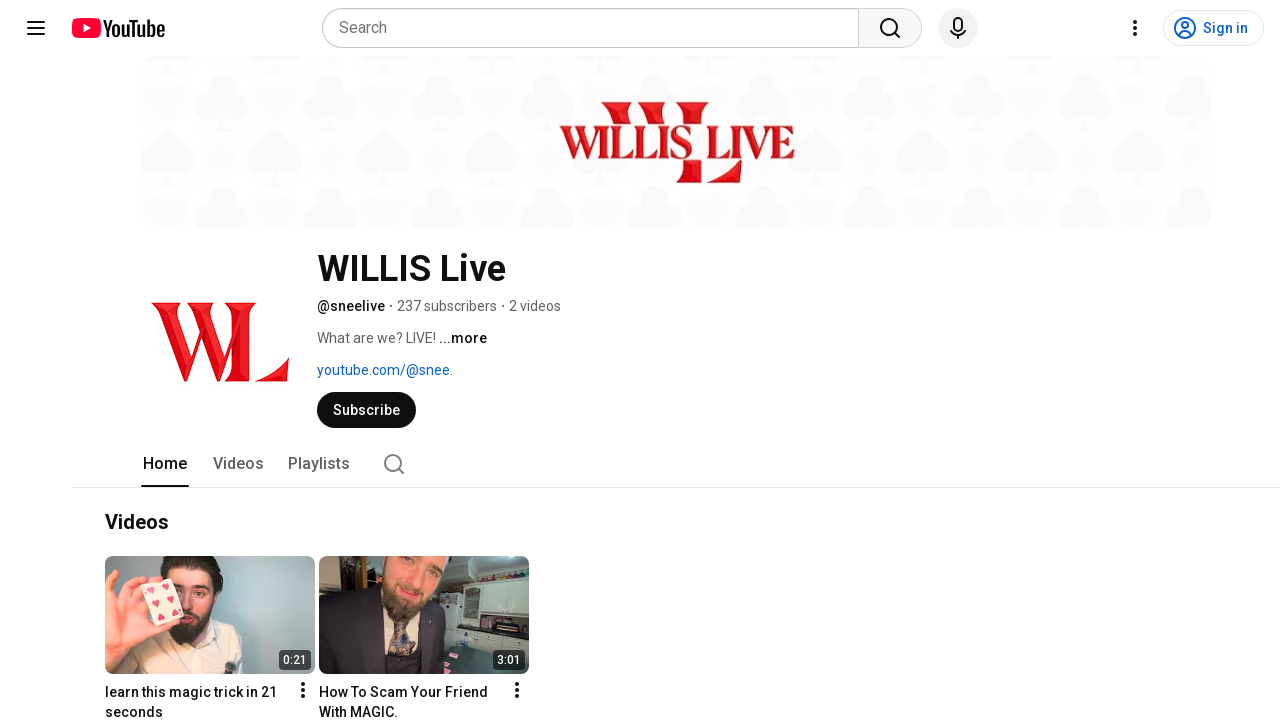

Opened second browser tab
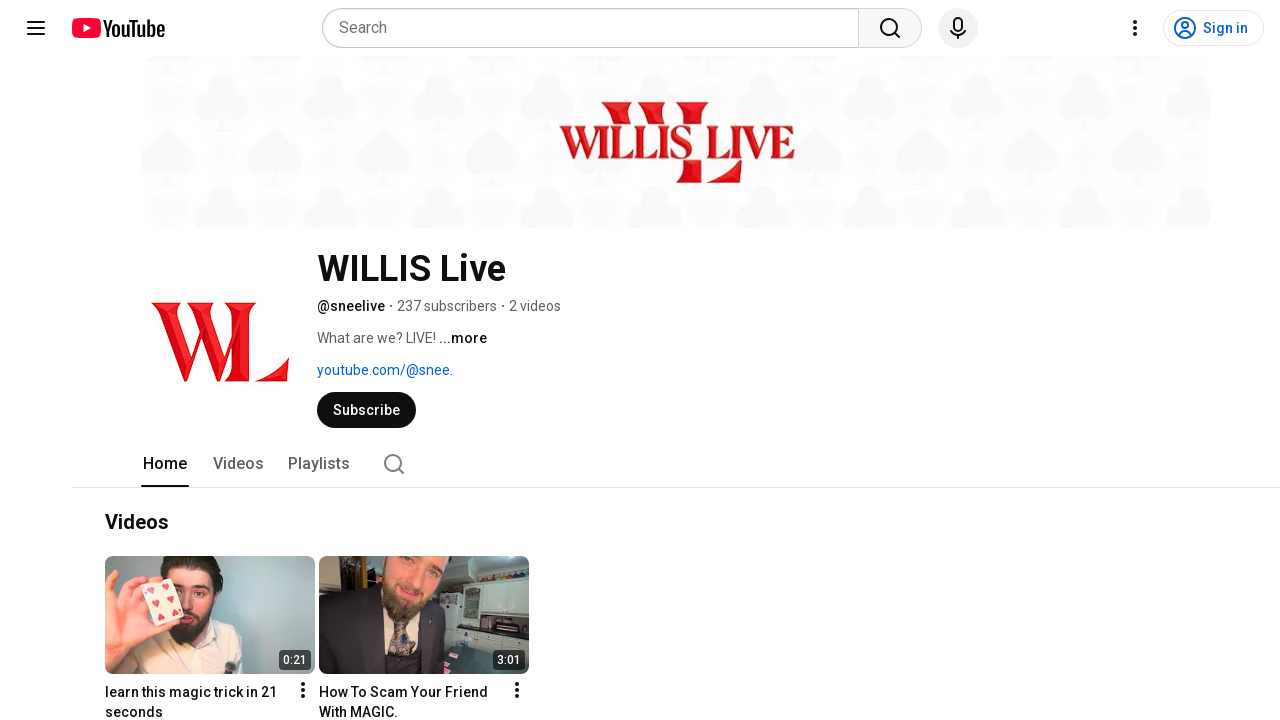

Opened third browser tab
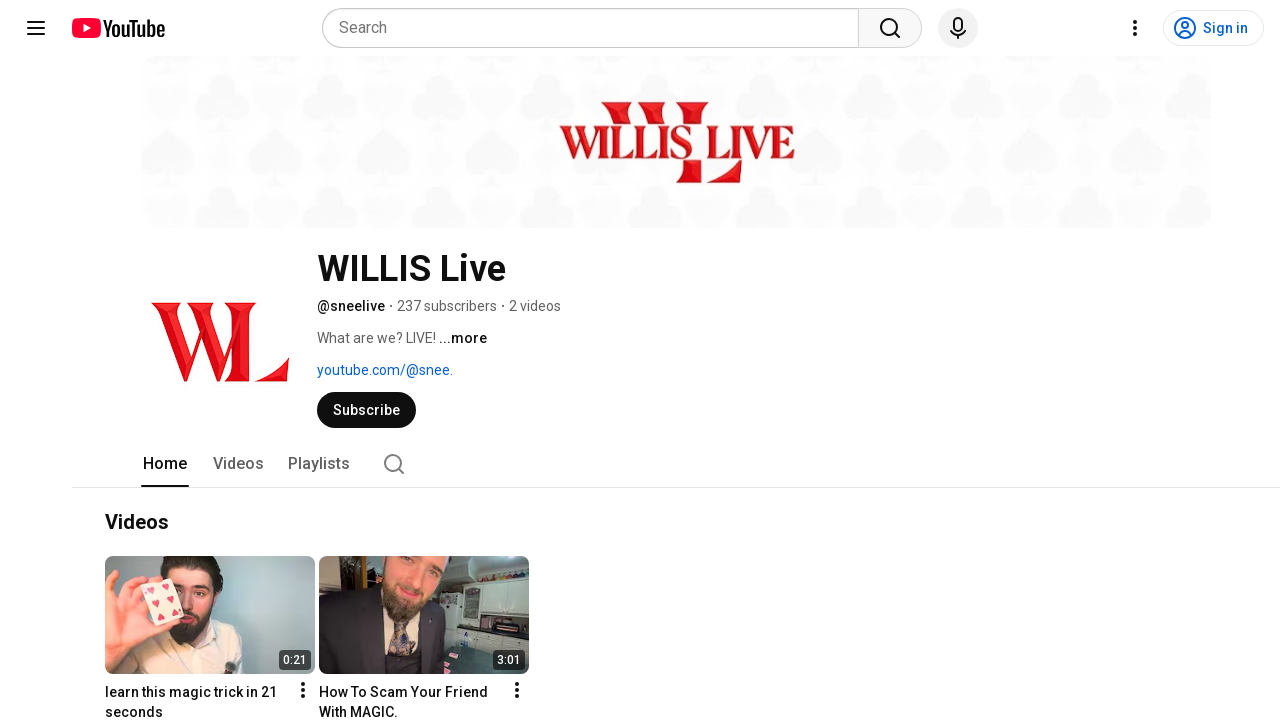

Opened fourth browser tab
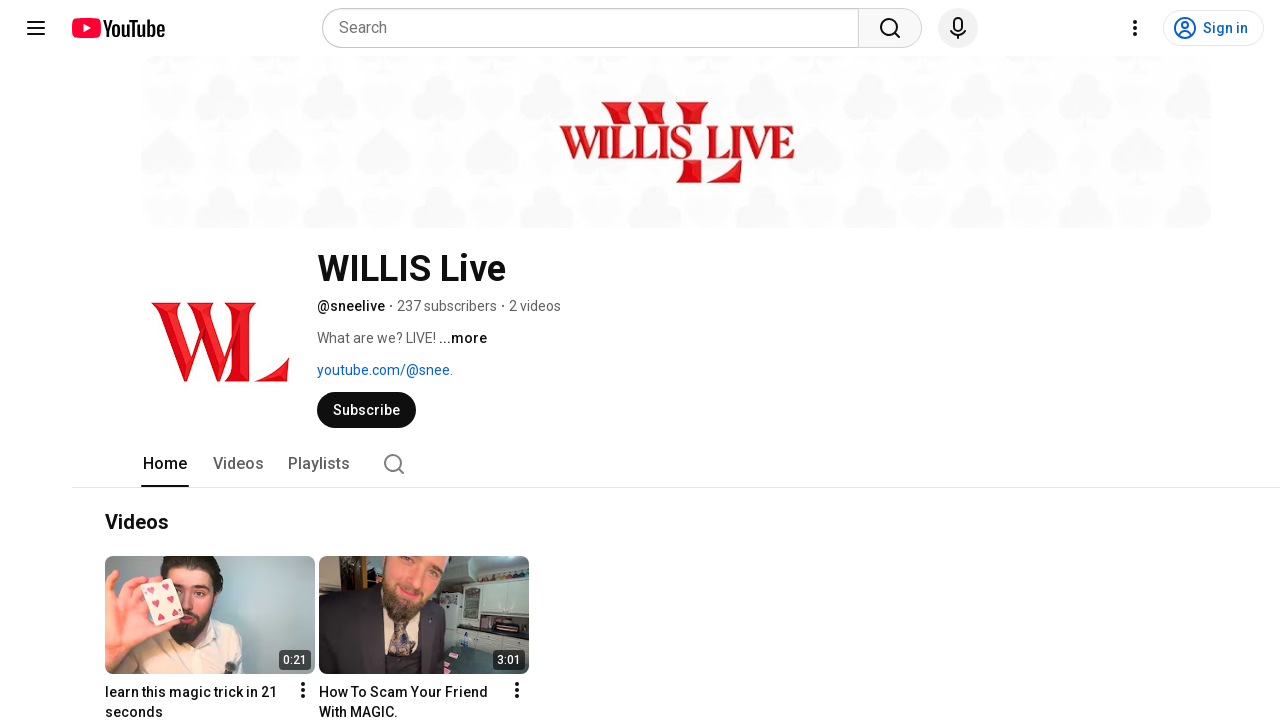

Retrieved all pages from browser context
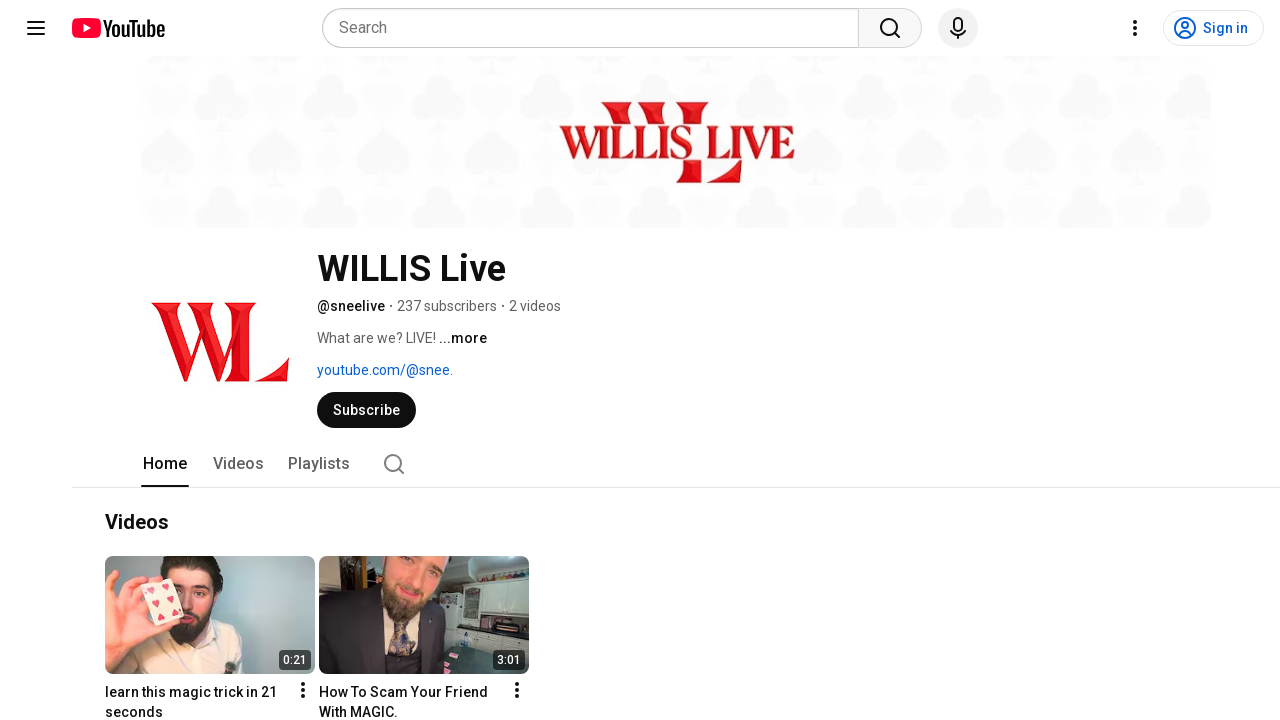

Navigated to YouTube channel page on fourth tab
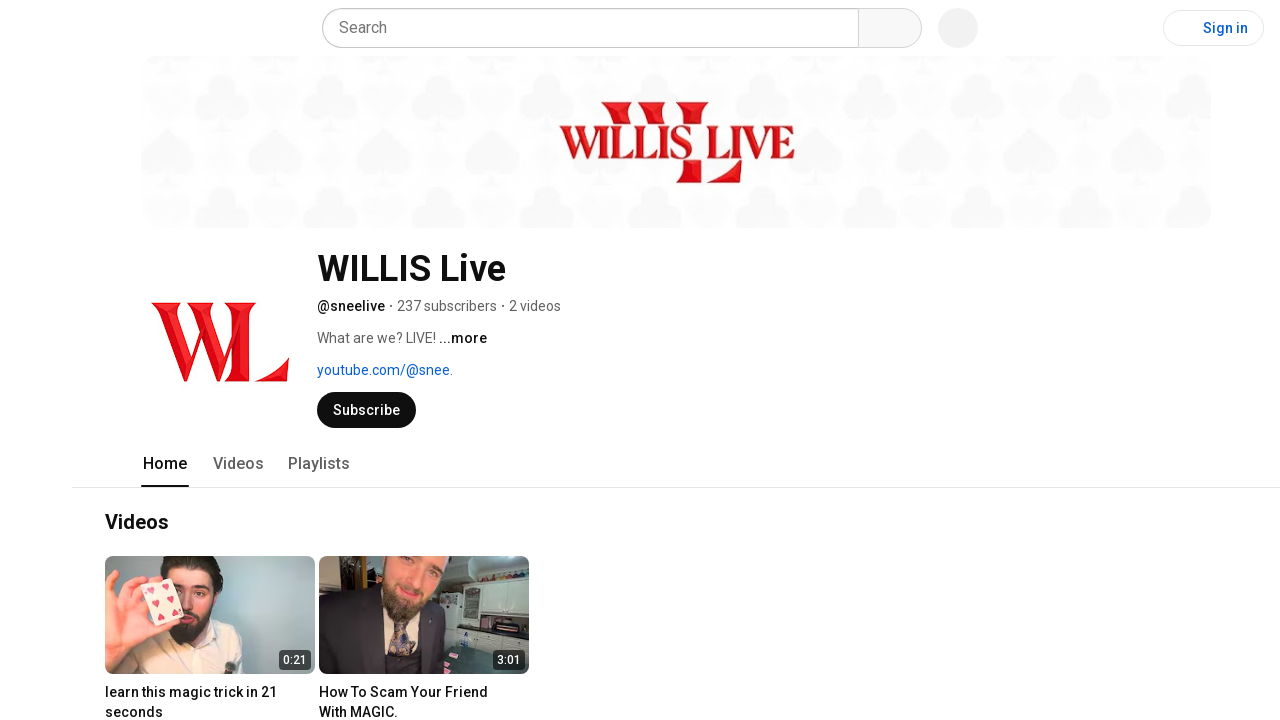

YouTube channel page loaded successfully
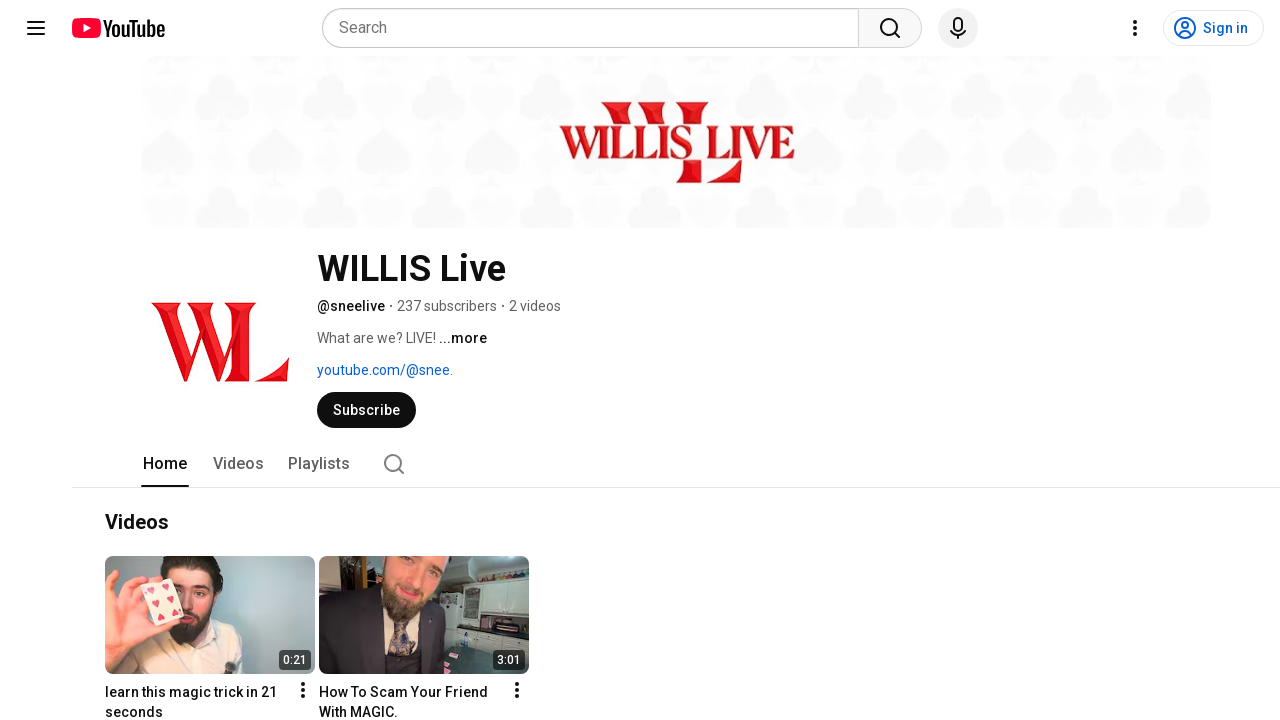

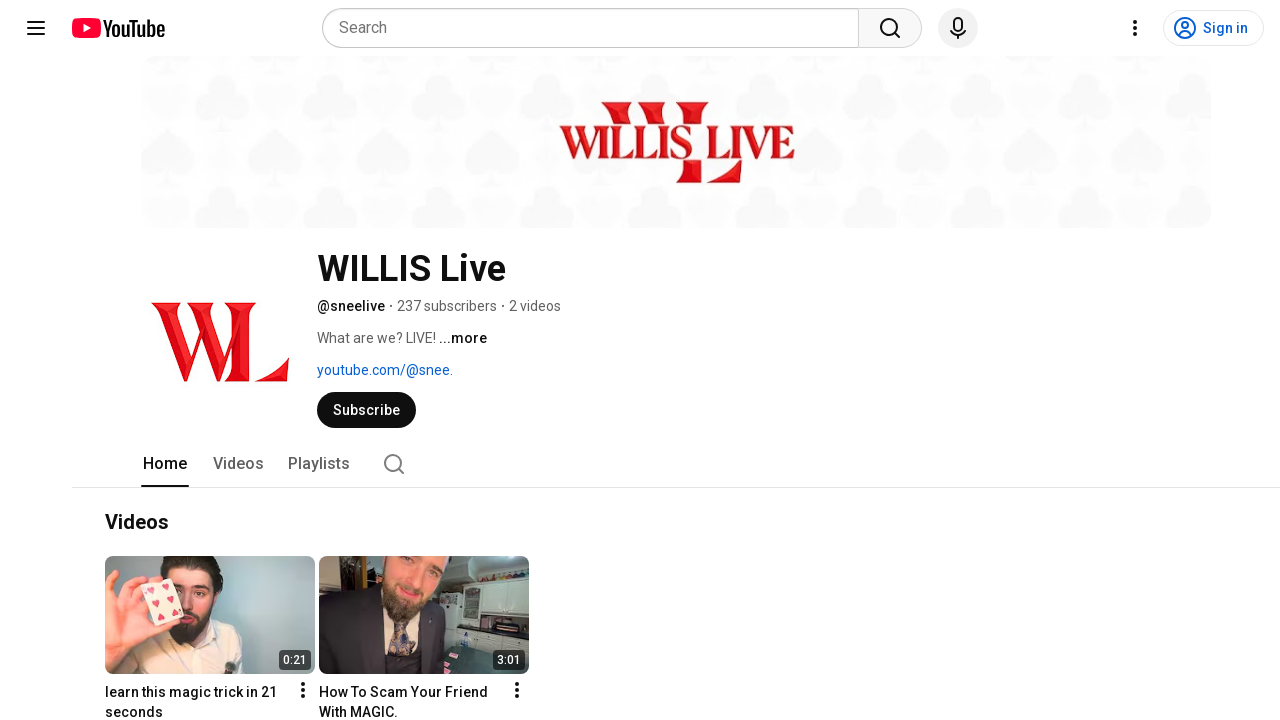